Tests form filling functionality on a demo QA practice form by entering first name, last name, email, and selecting a gender radio button.

Starting URL: https://demoqa.com/automation-practice-form

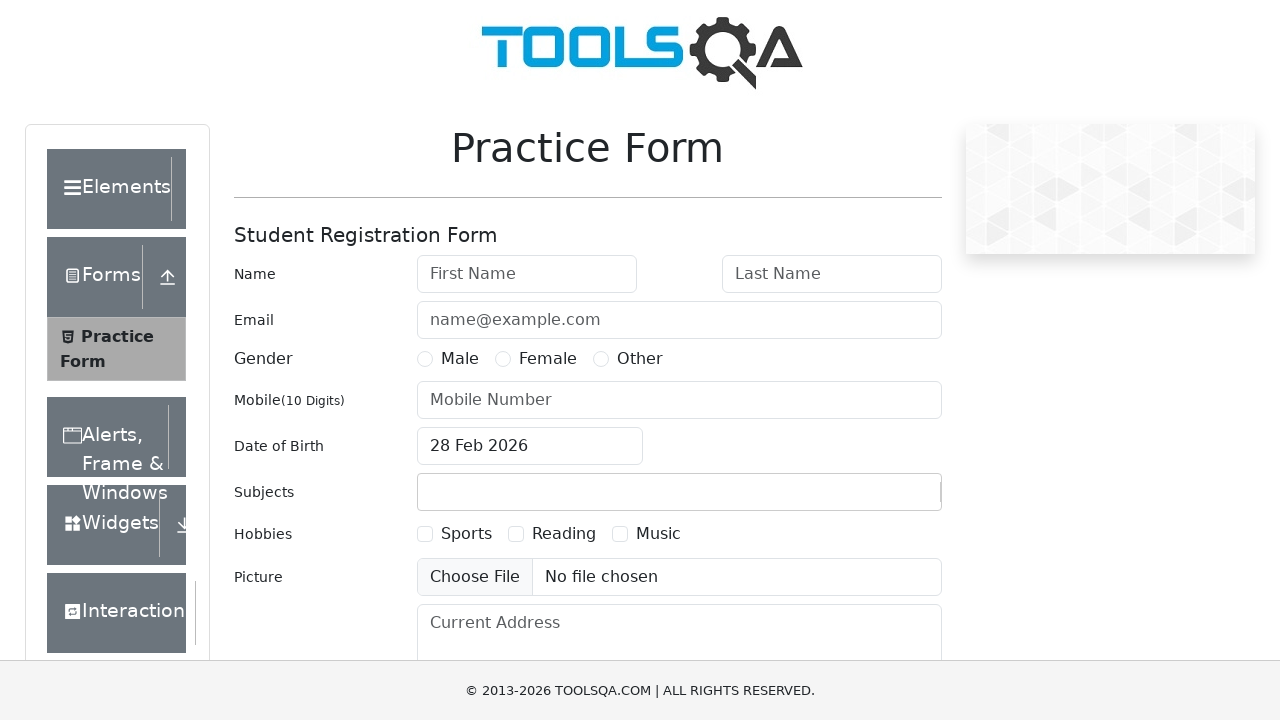

Filled first name field with 'Billy' on #firstName
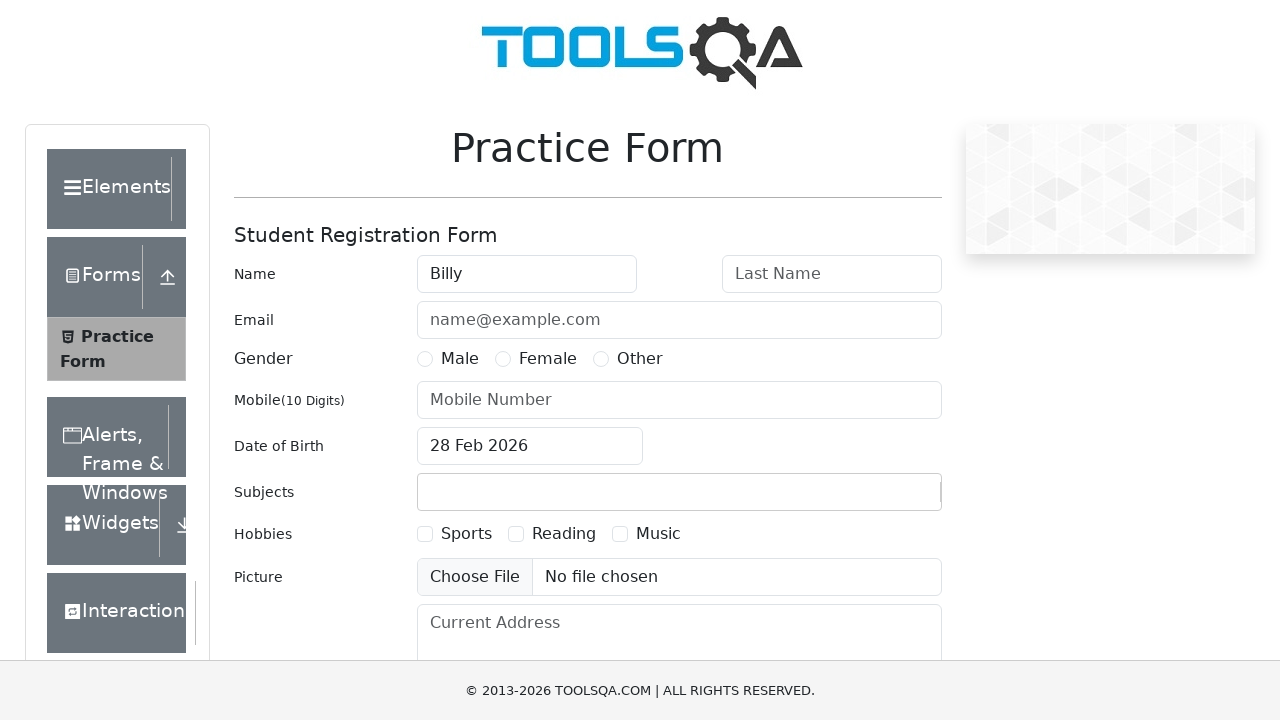

Filled last name field with 'Lasti' on #lastName
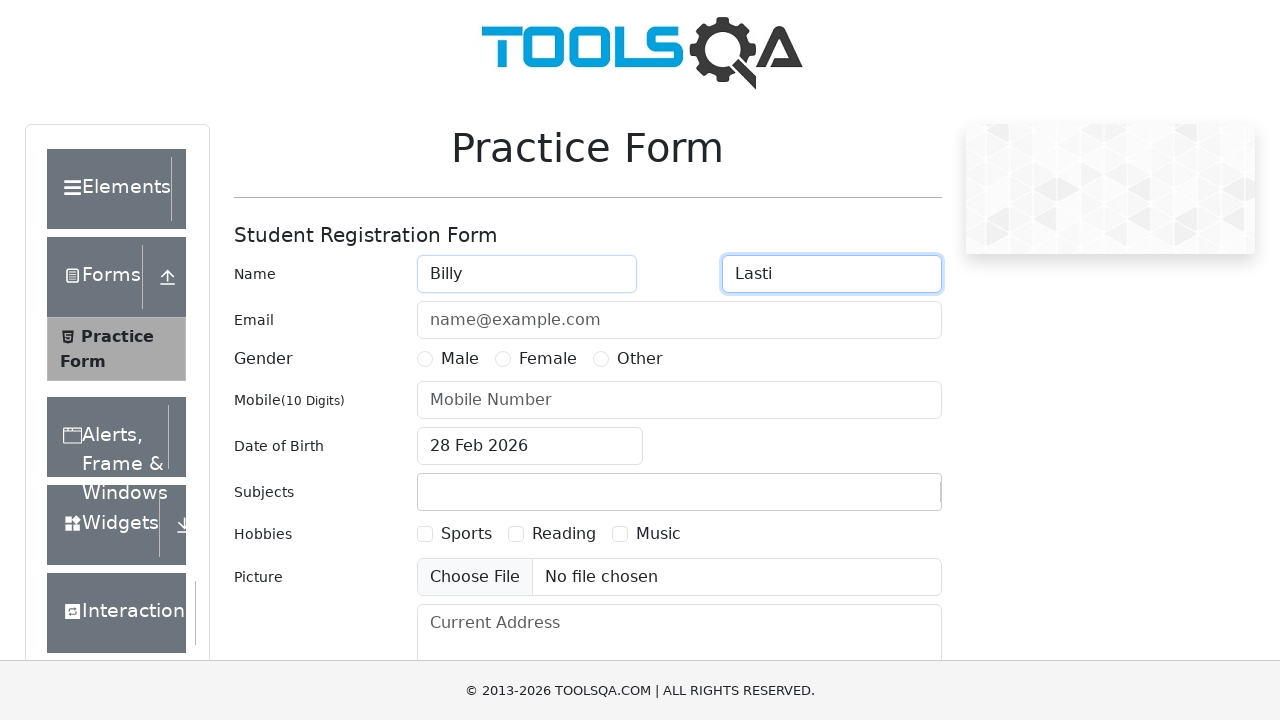

Filled email field with 'test@test.com' on #userEmail
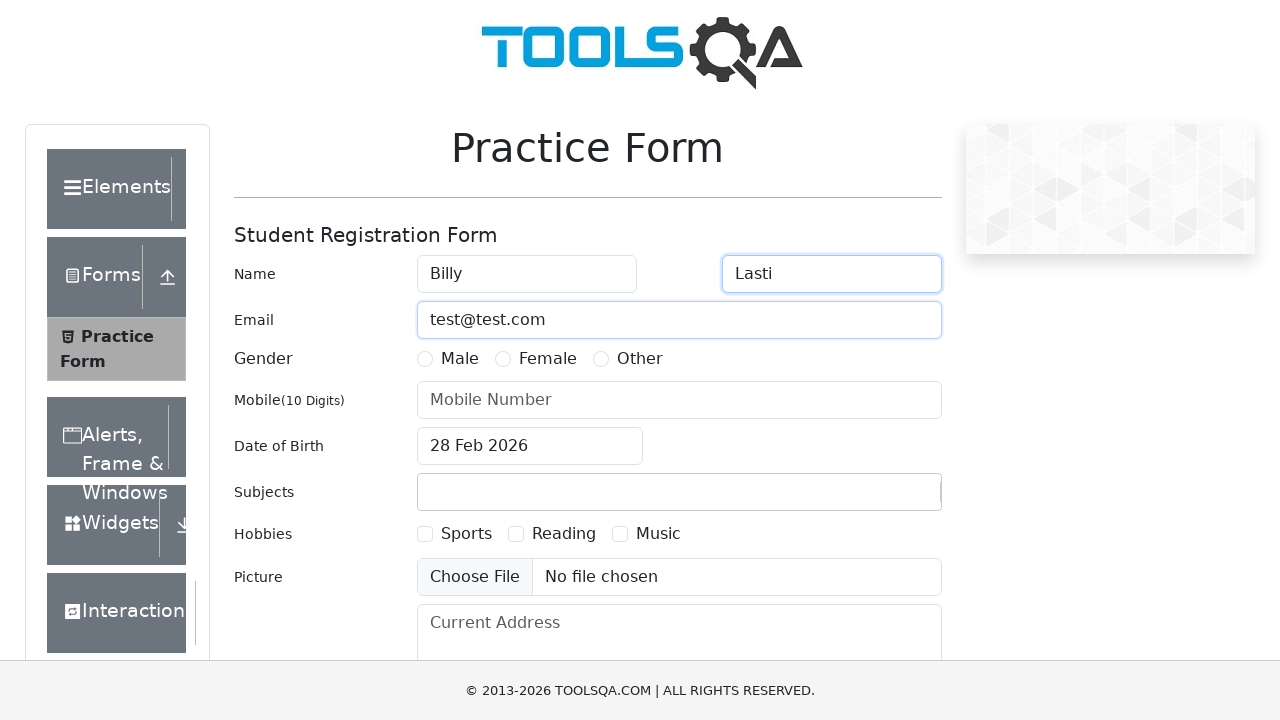

Selected 'Other' gender radio button at (640, 359) on xpath=//div[@id='genterWrapper']//label[text()='Other']
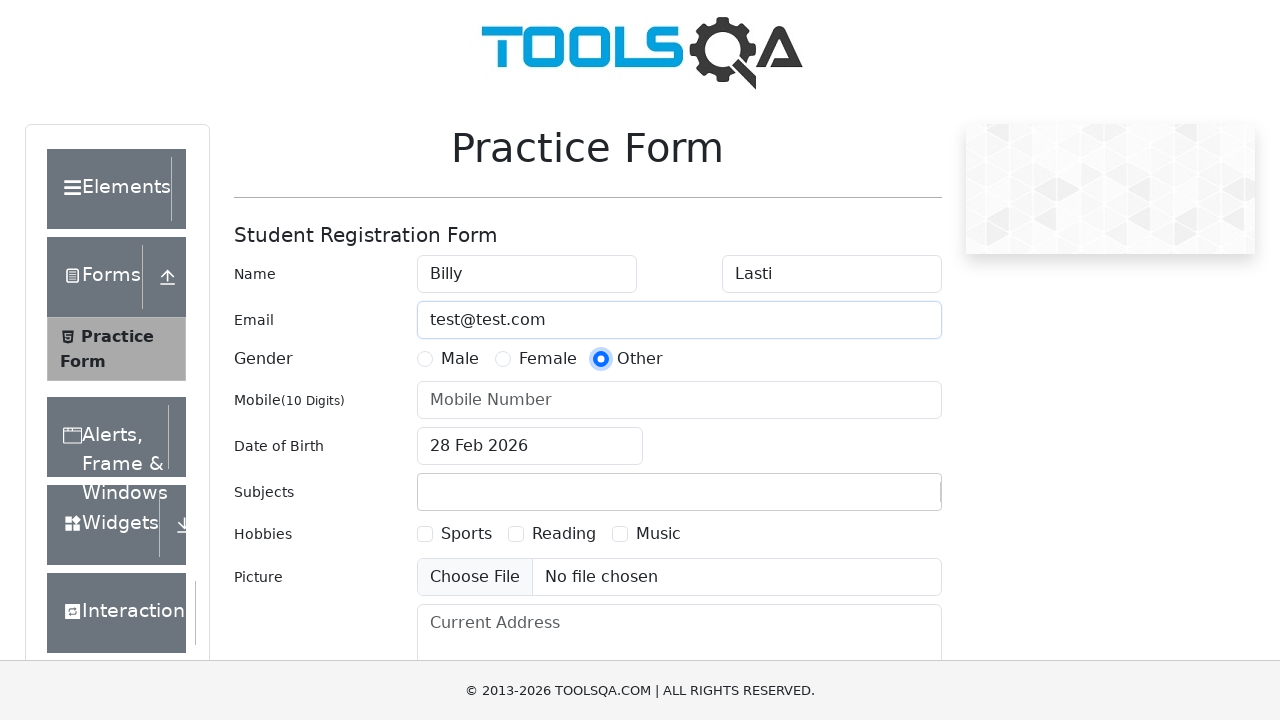

Submit button is now visible
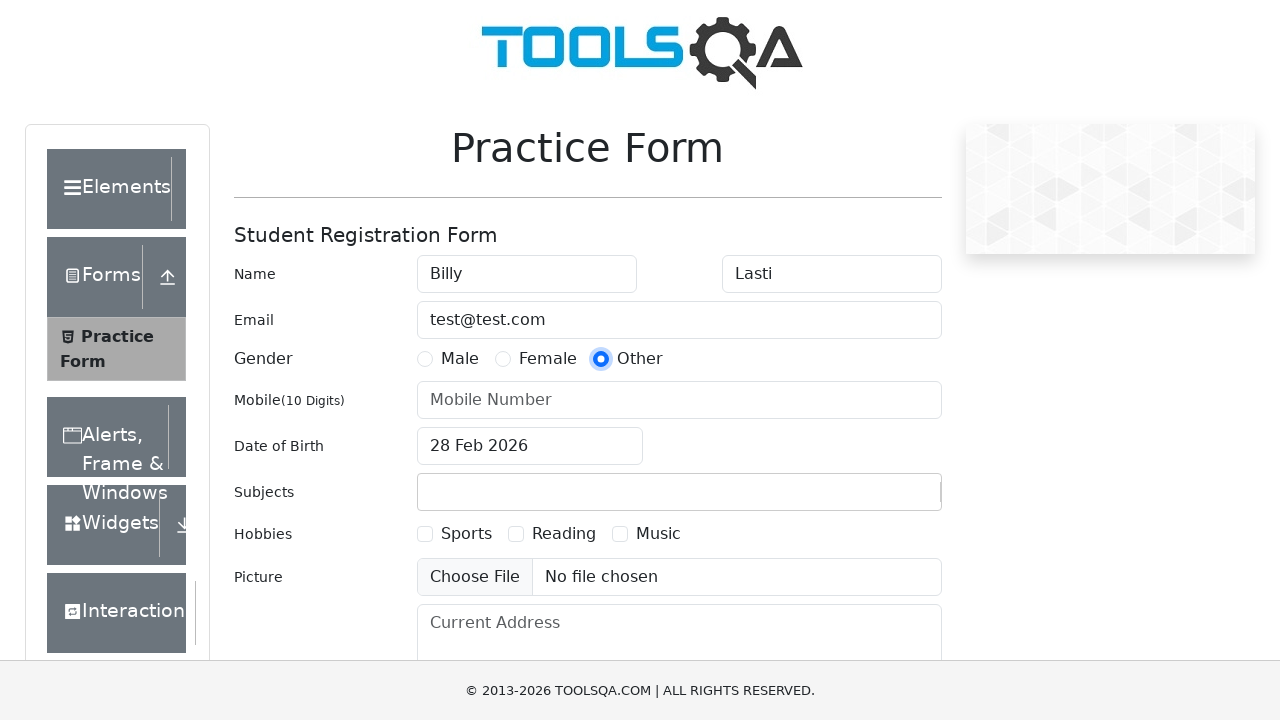

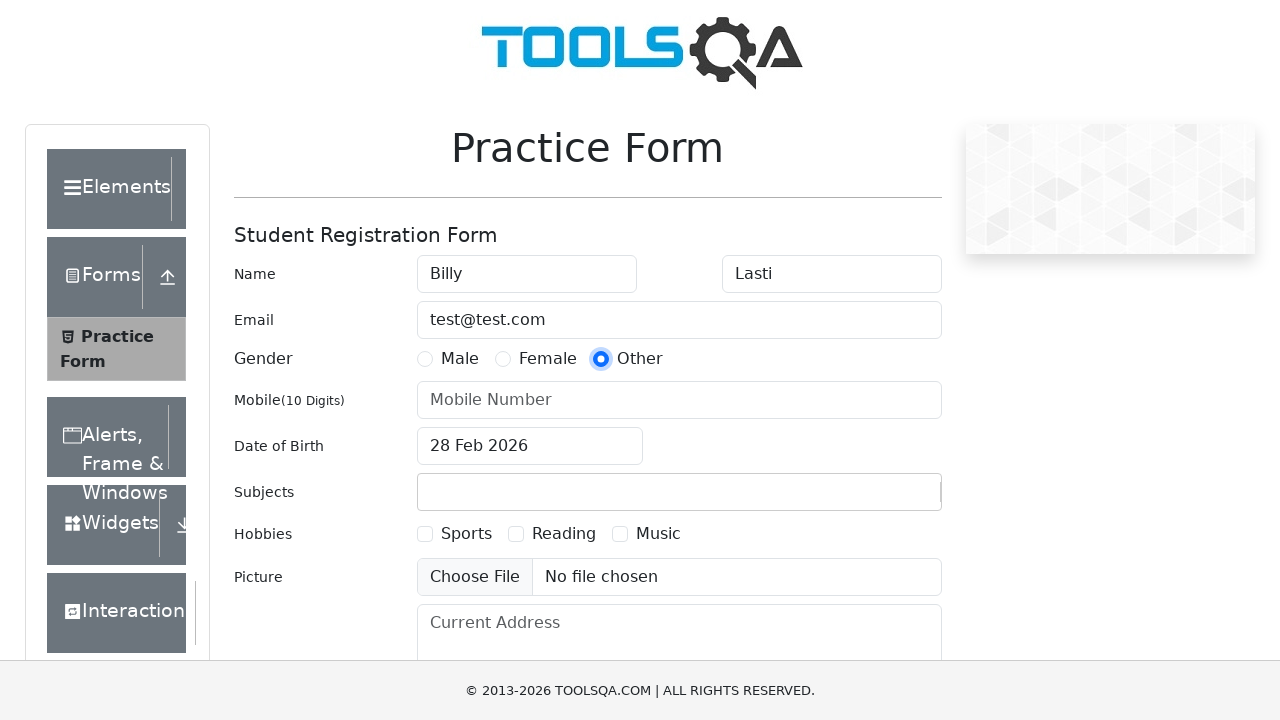